Clicks the login button without credentials and verifies an error message is displayed

Starting URL: https://the-internet.herokuapp.com/login

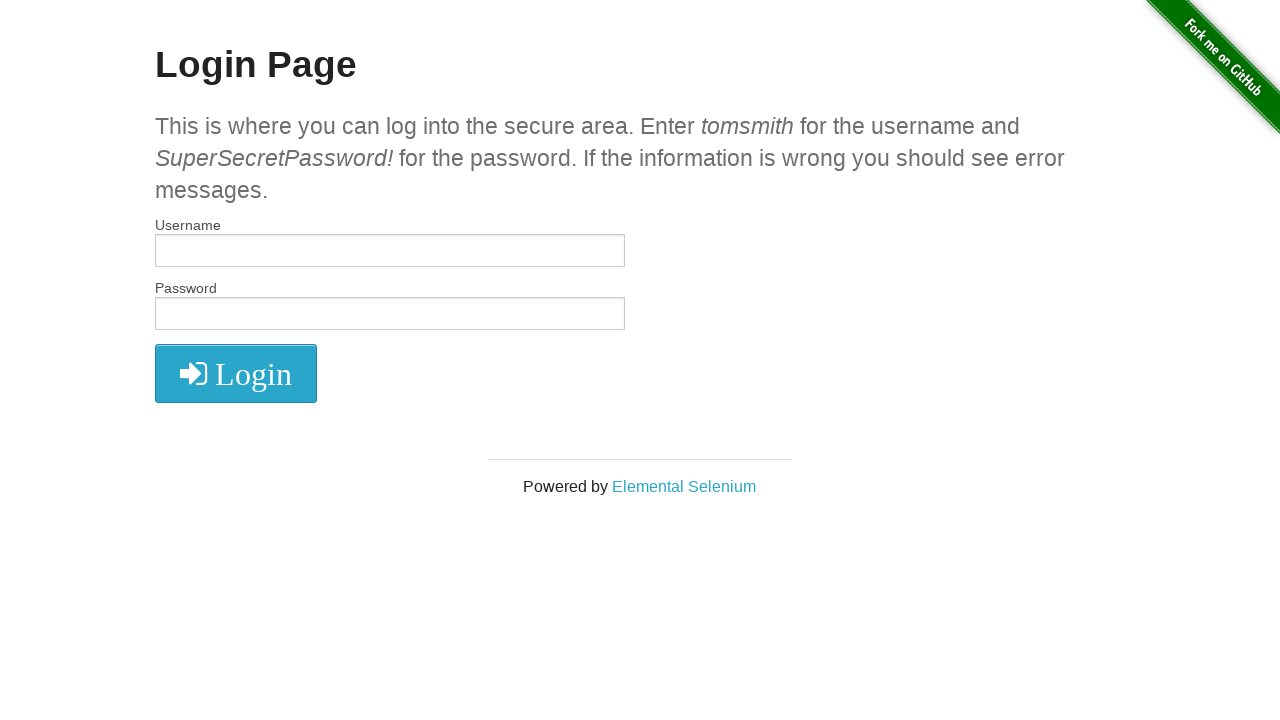

Clicked login button without entering credentials at (236, 373) on .radius
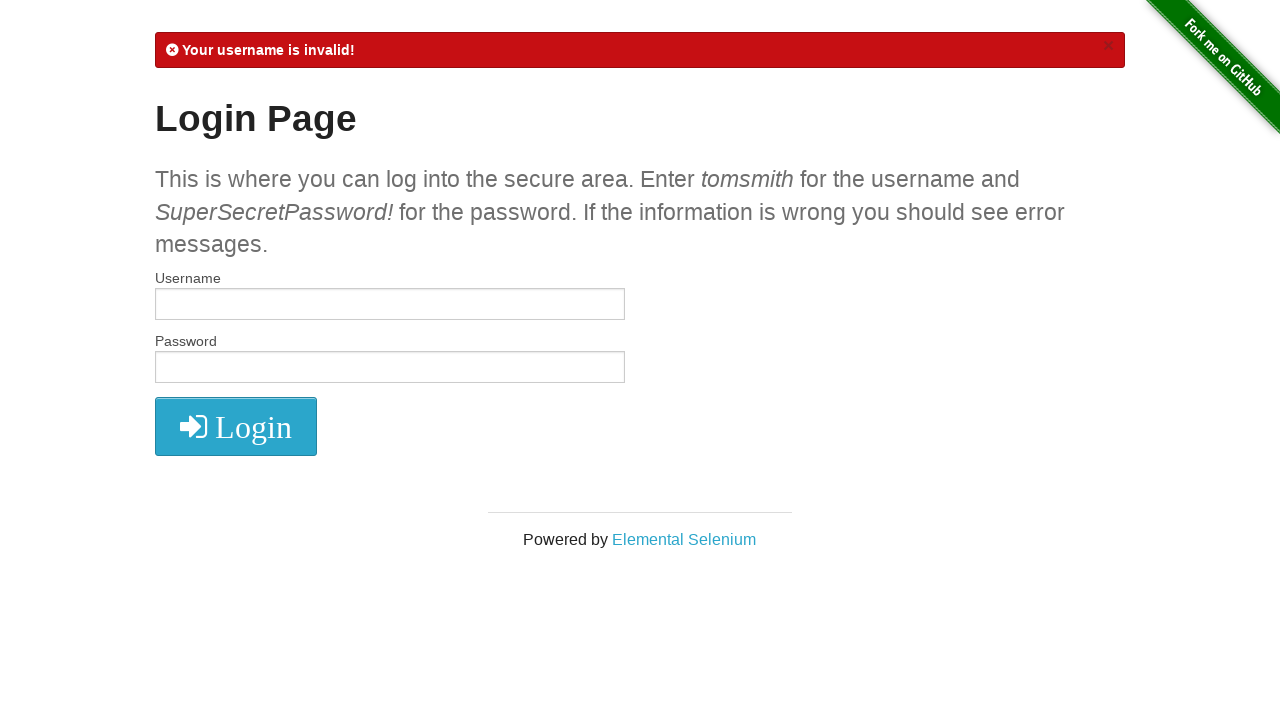

Verified error message is displayed
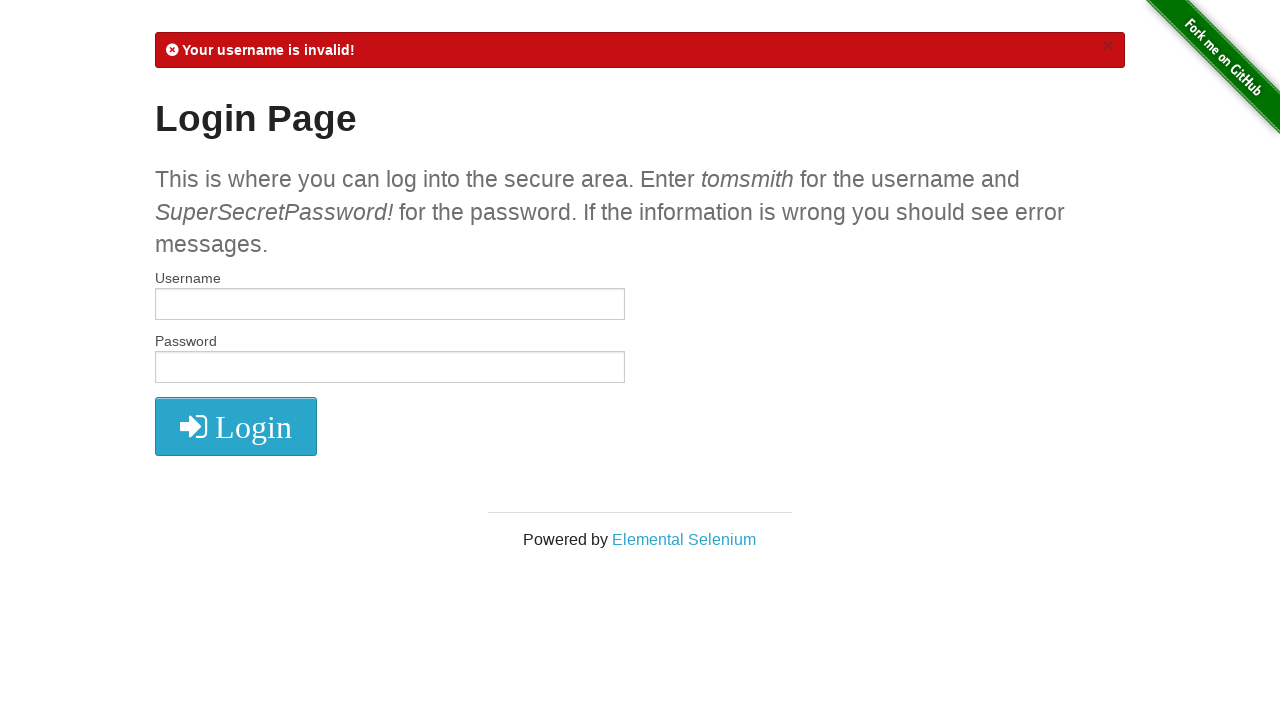

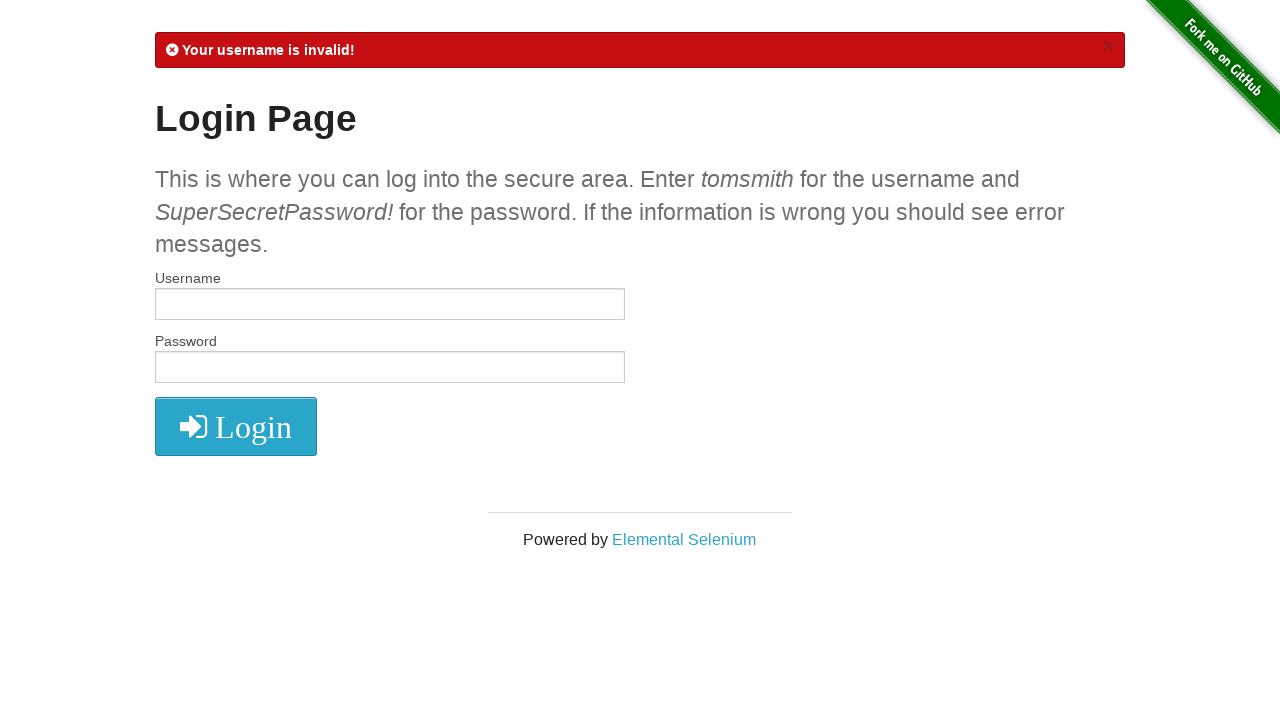